Tests JavaScript alert popup handling by clicking a button to trigger an alert, then interacting with the alert dialog by reading its text and sending input to it.

Starting URL: https://www.w3schools.com/js/tryit.asp?filename=tryjs_alert

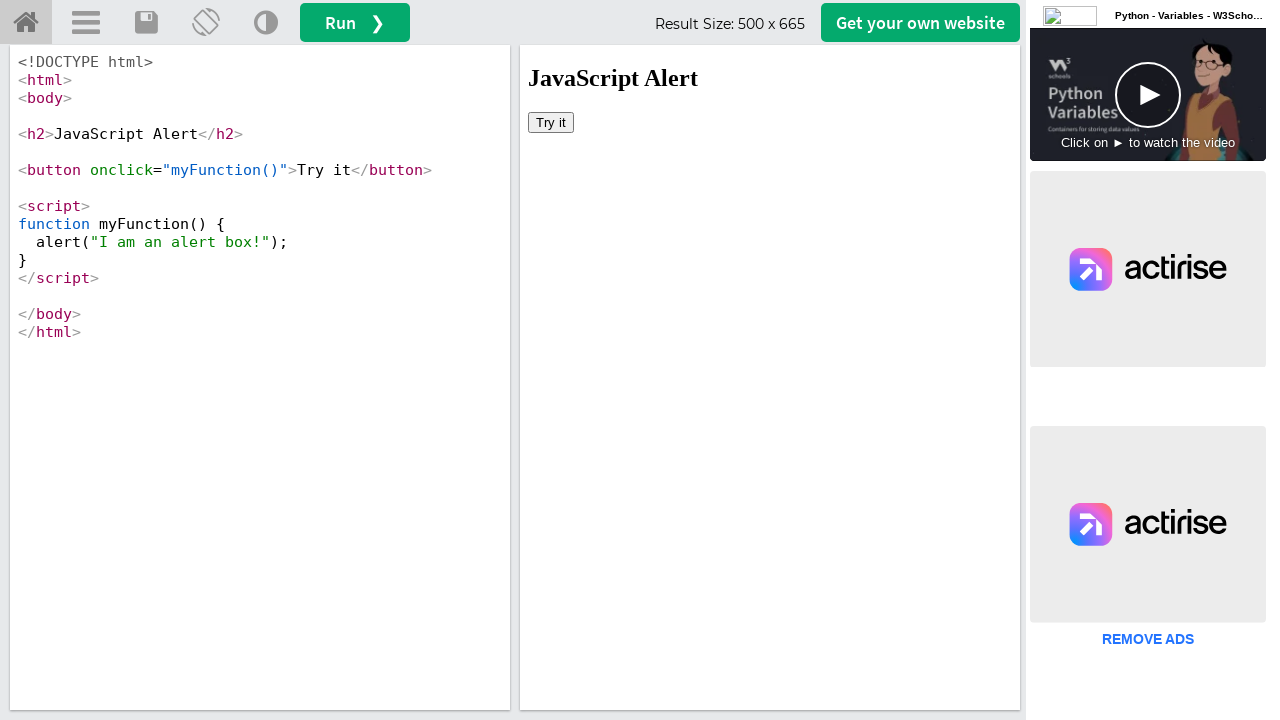

Clicked button in iframe to trigger alert popup at (551, 122) on #iframeResult >> internal:control=enter-frame >> button
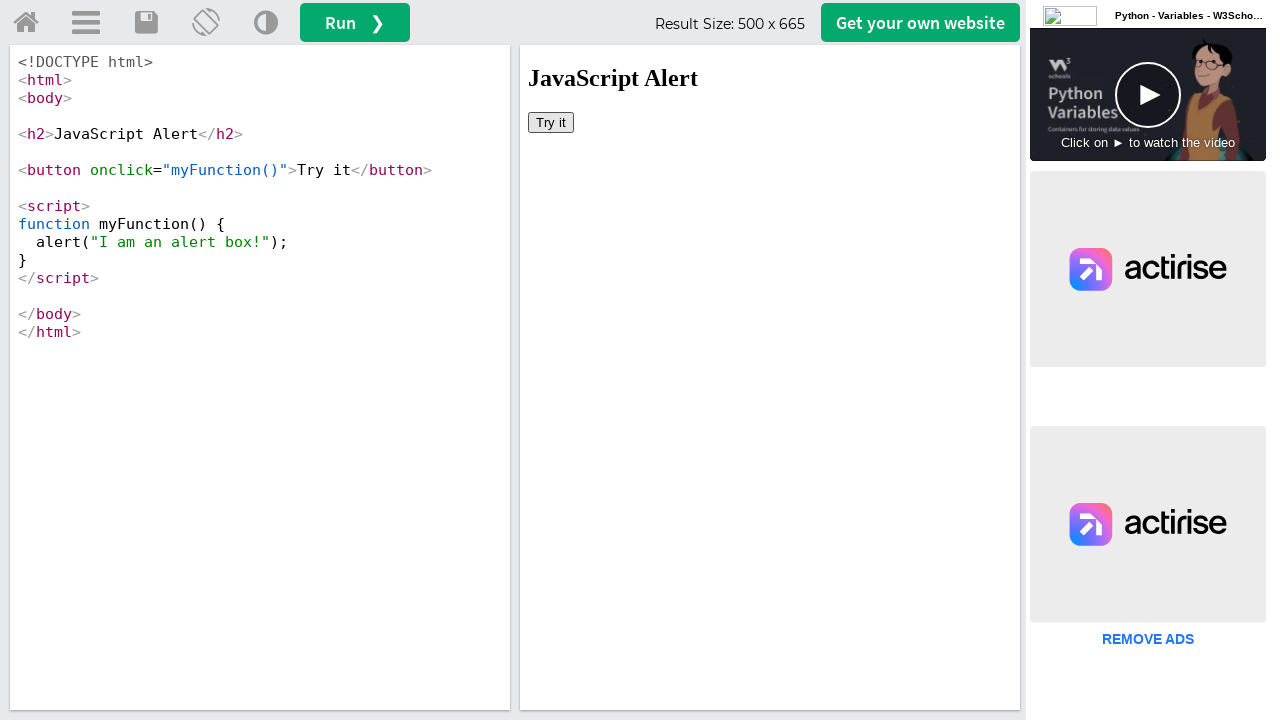

Registered dialog handler to accept alerts
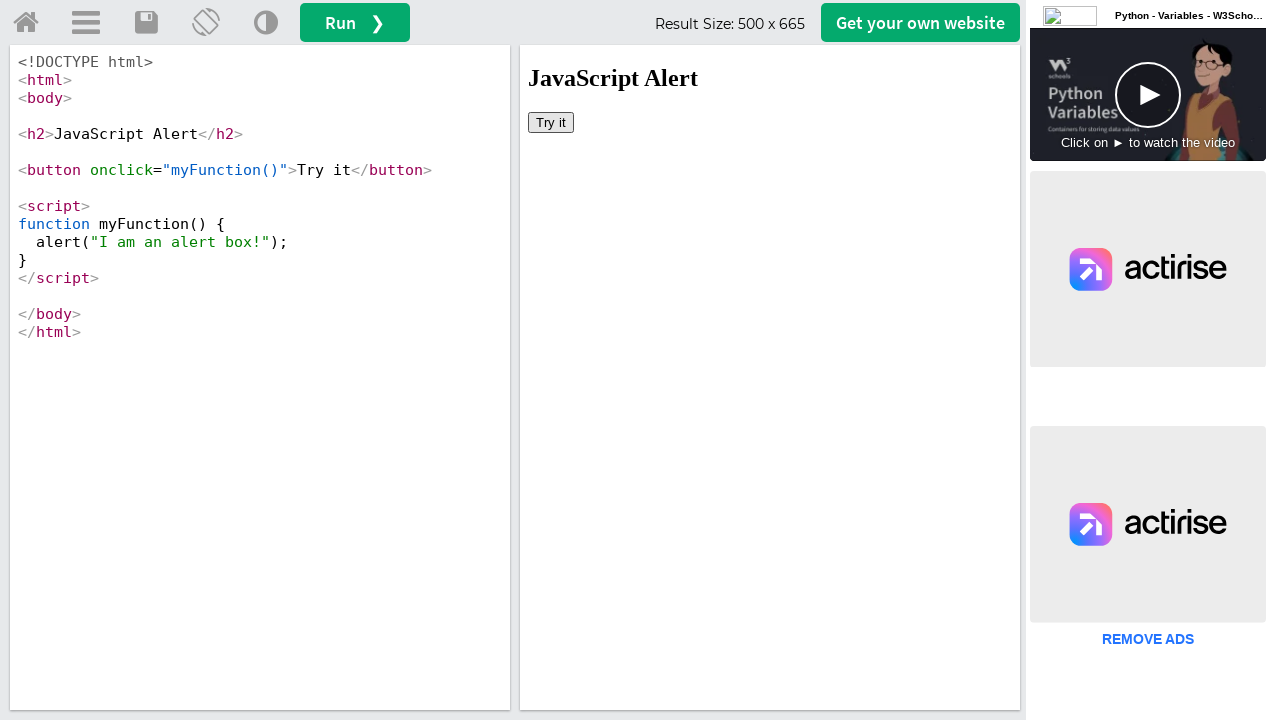

Clicked button again to trigger alert, which was automatically accepted at (551, 122) on #iframeResult >> internal:control=enter-frame >> button
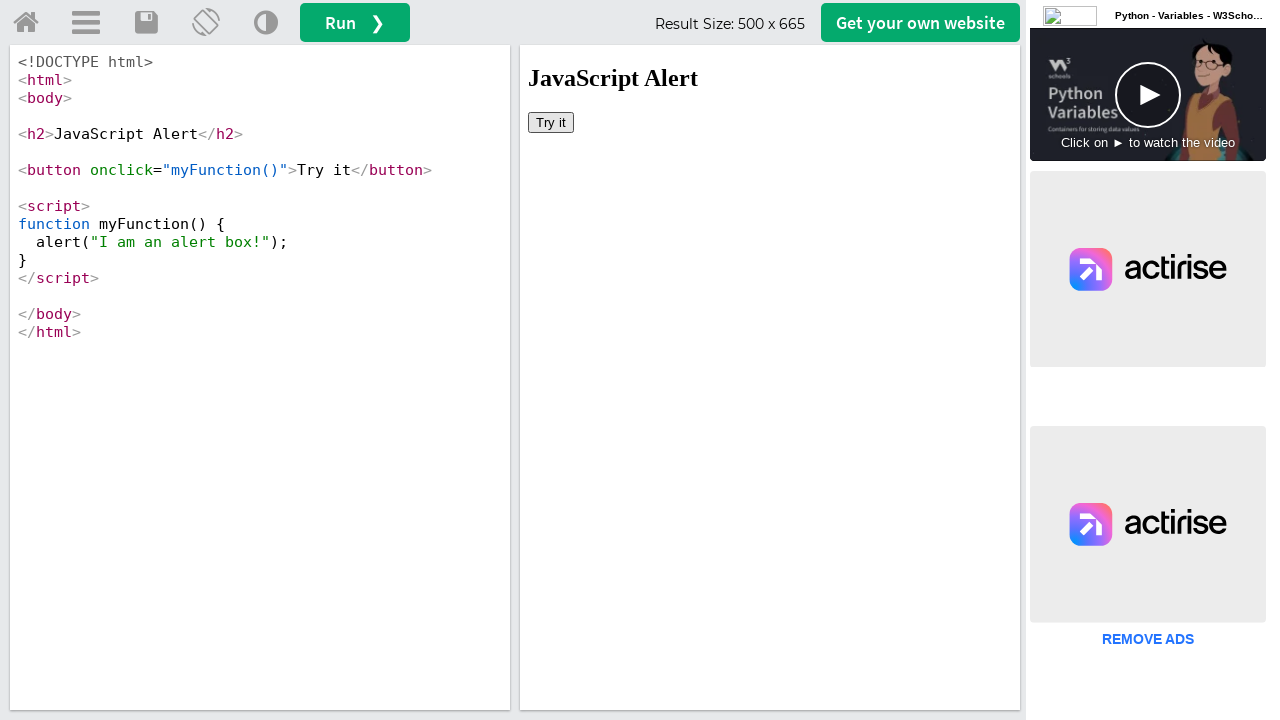

Waited for alert dialog to be fully processed
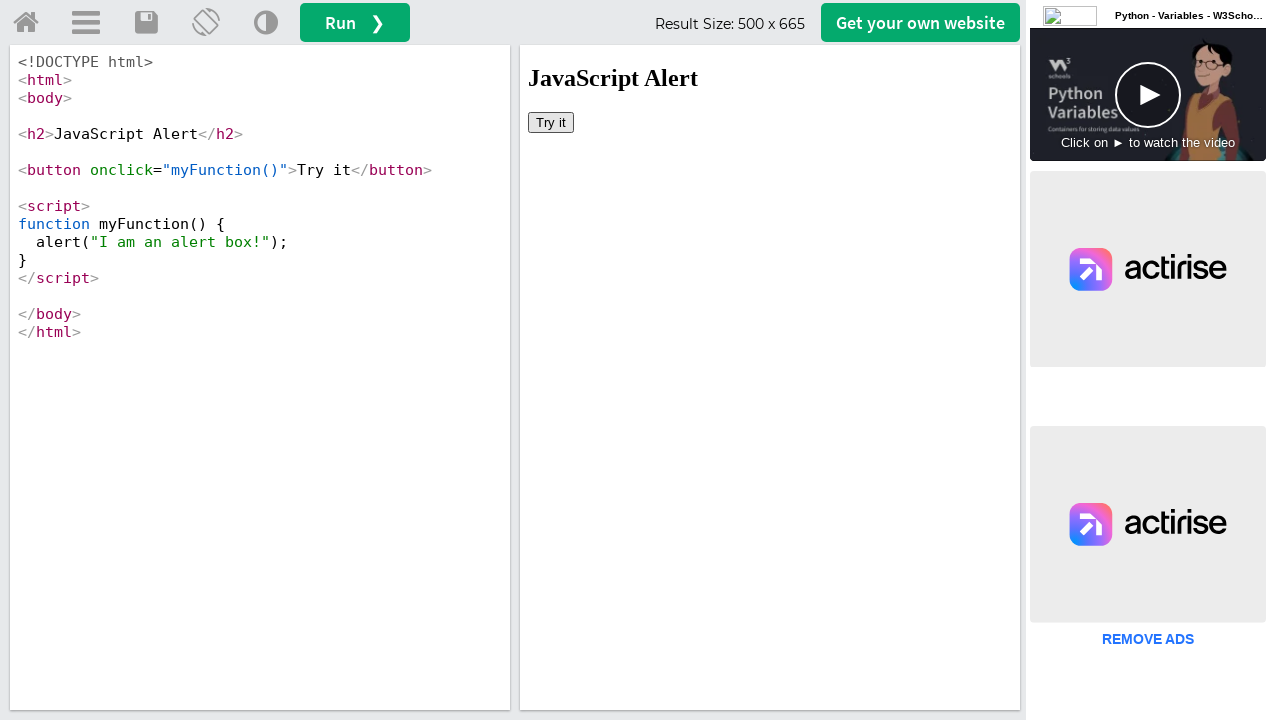

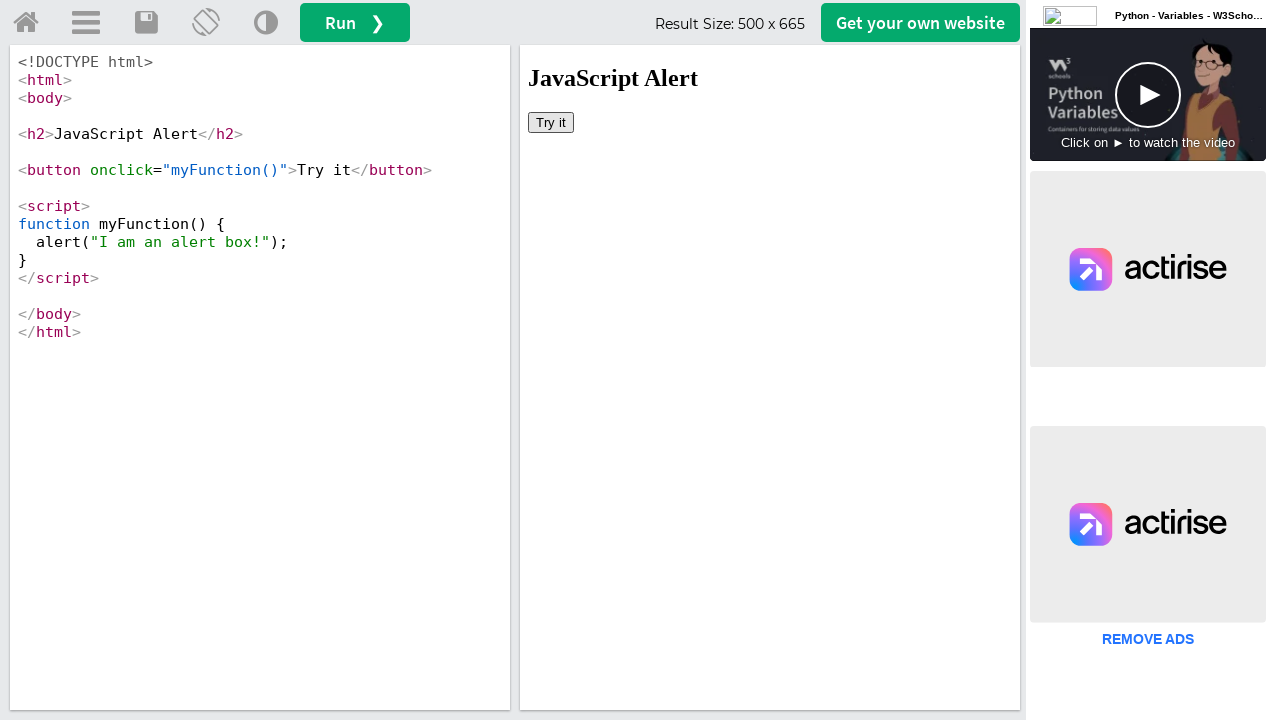